Tests dynamic dropdown selection for flight booking by selecting origin and destination cities

Starting URL: https://rahulshettyacademy.com/dropdownsPractise/

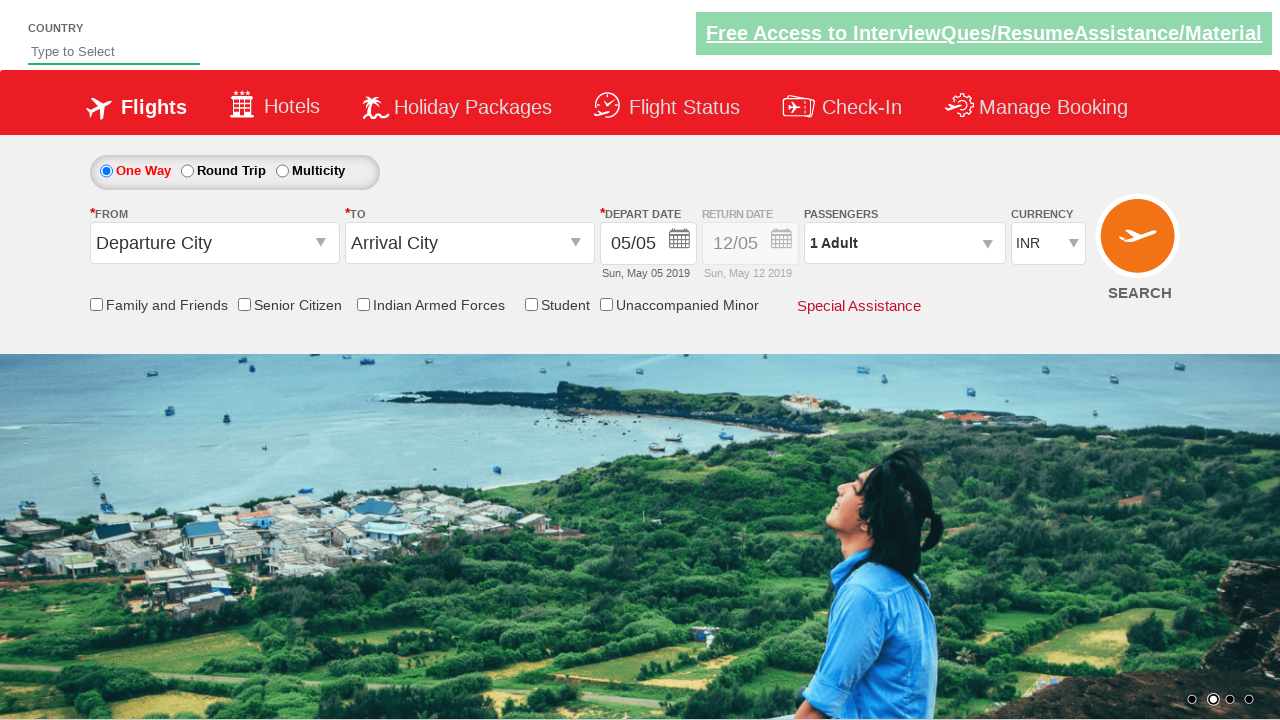

Clicked on origin station input field to open dropdown at (214, 243) on input#ctl00_mainContent_ddl_originStation1_CTXT
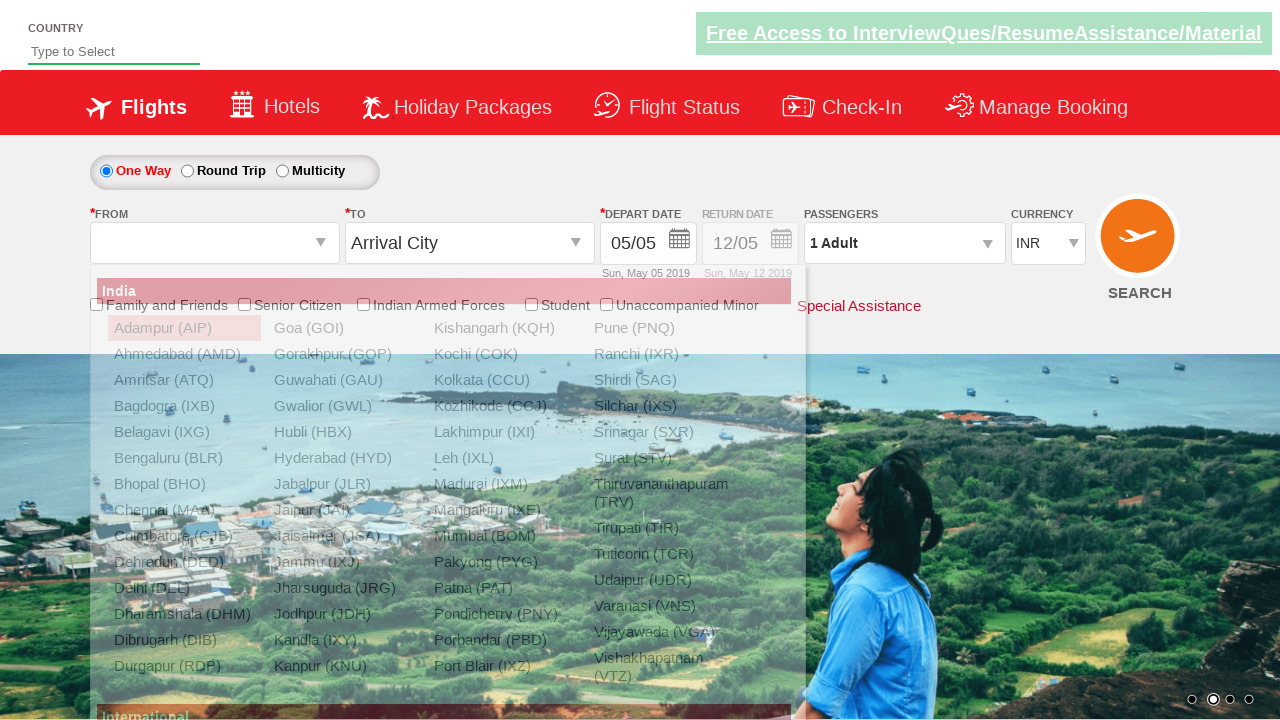

Selected Vishakhapatnam (VTZ) as origin city at (664, 667) on div#ctl00_mainContent_ddl_originStation1_CTNR a:text('Vishakhapatnam (VTZ)')
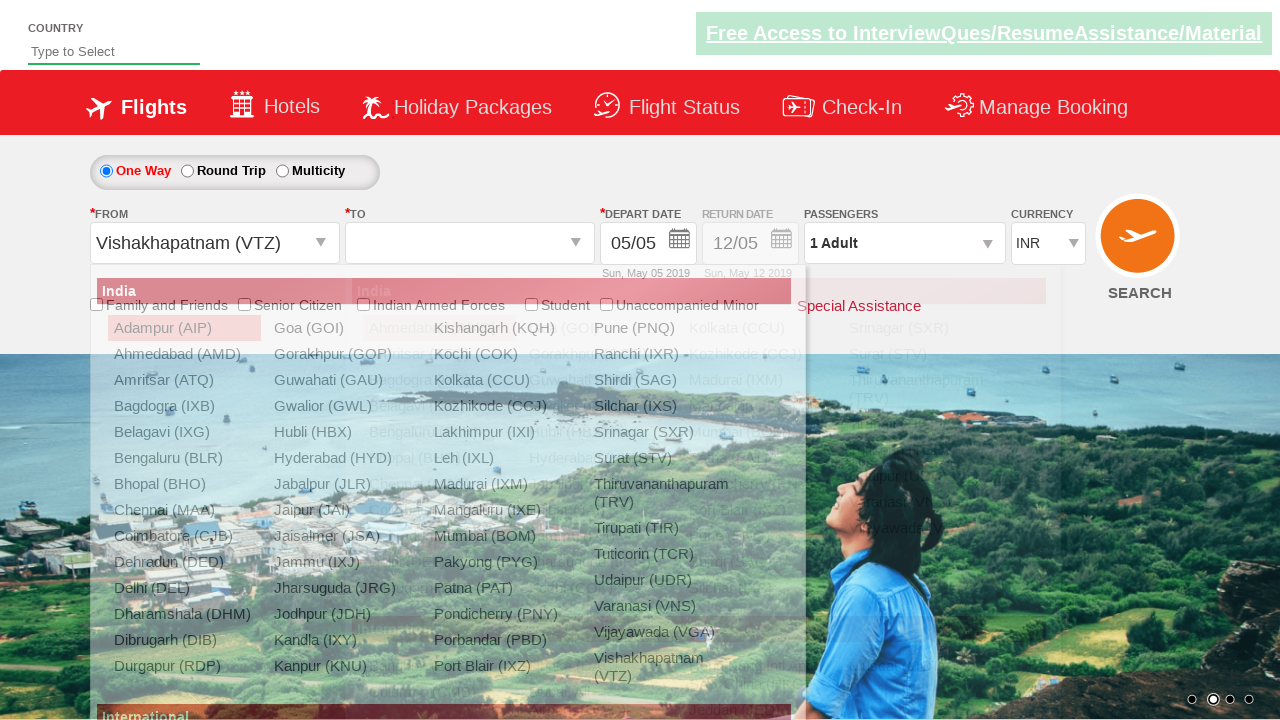

Selected Hyderabad (HYD) as destination city at (599, 458) on div#ctl00_mainContent_ddl_destinationStation1_CTNR a[value='HYD']
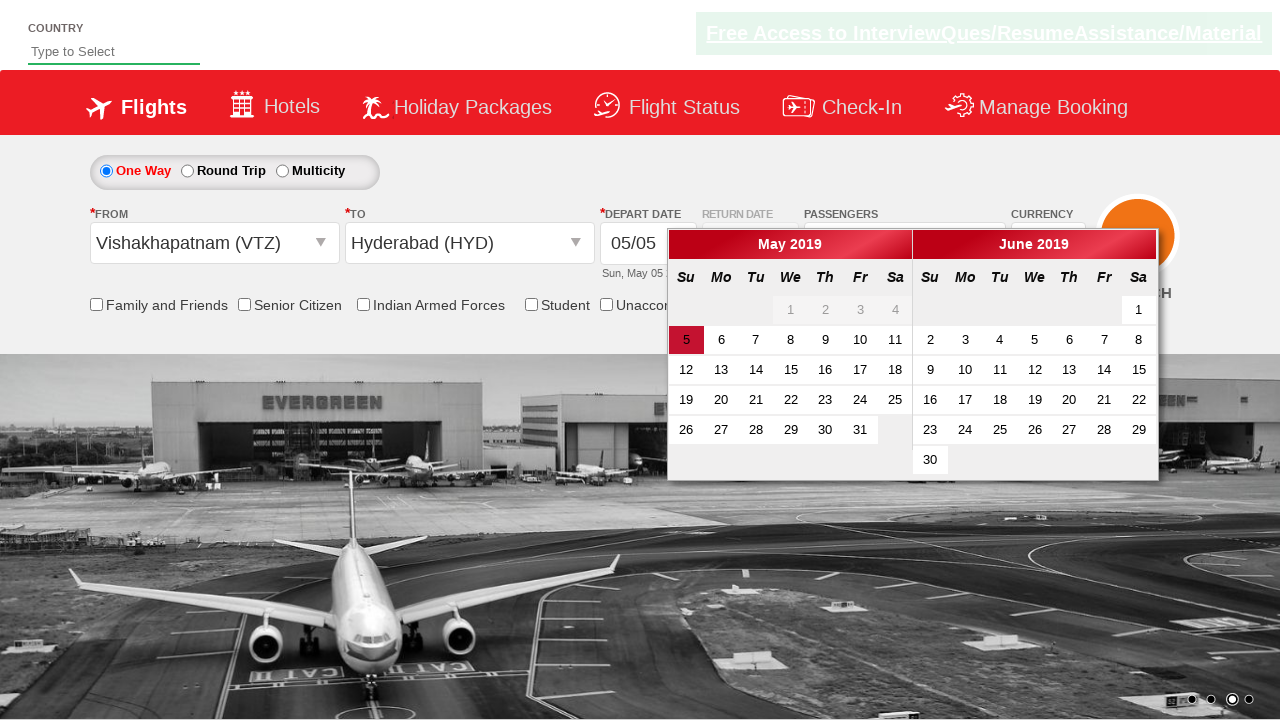

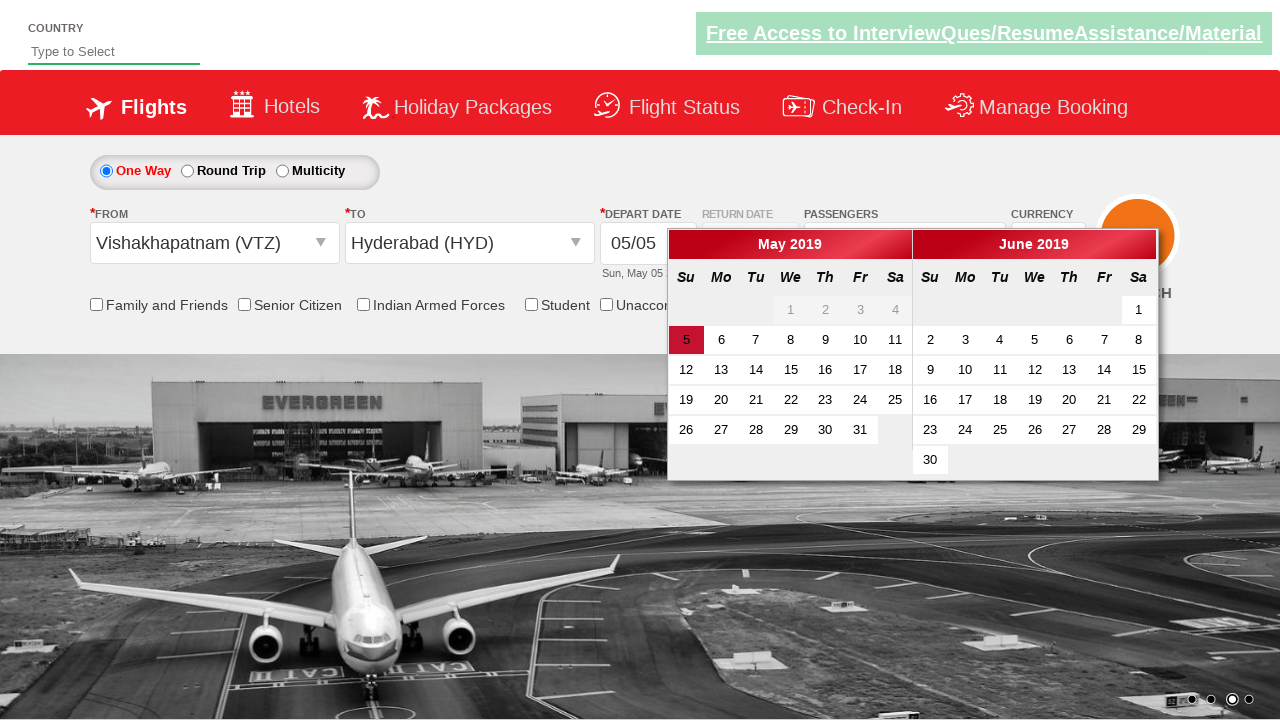